Tests alert handling functionality by clicking a button that triggers an alert and accepting it

Starting URL: https://demoqa.com/alerts

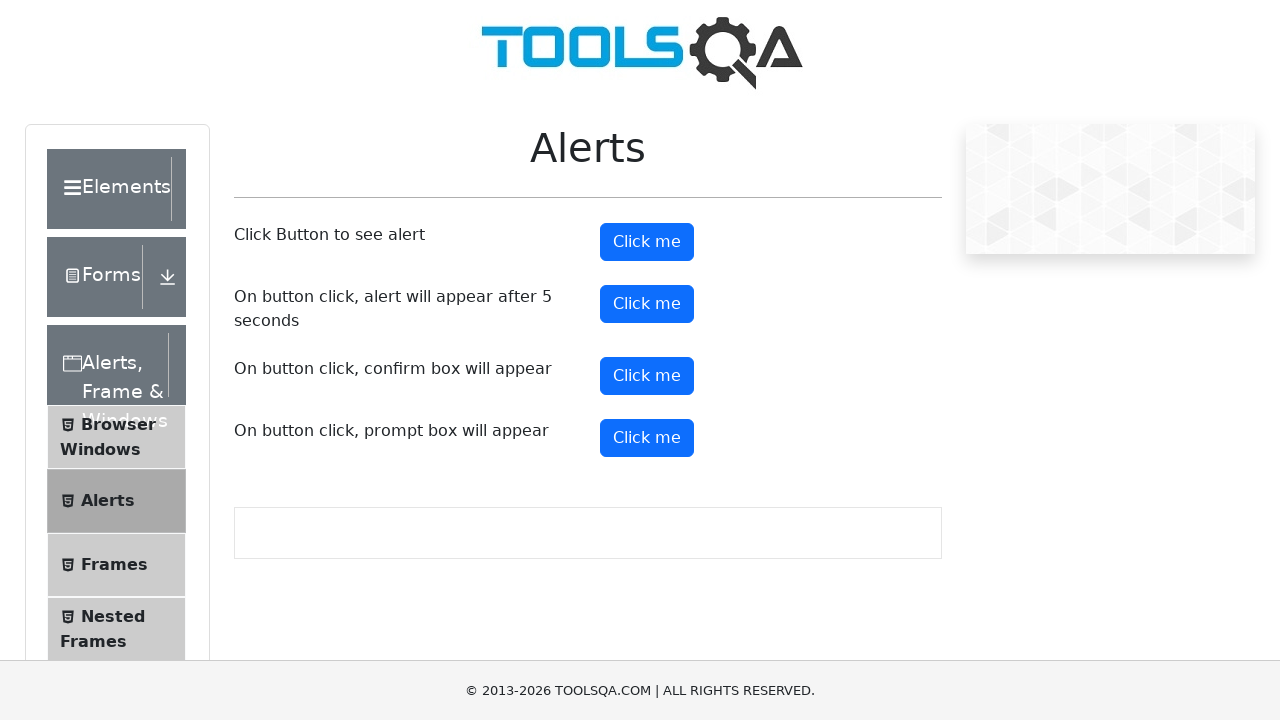

Located all 'Click me' buttons on the alerts page
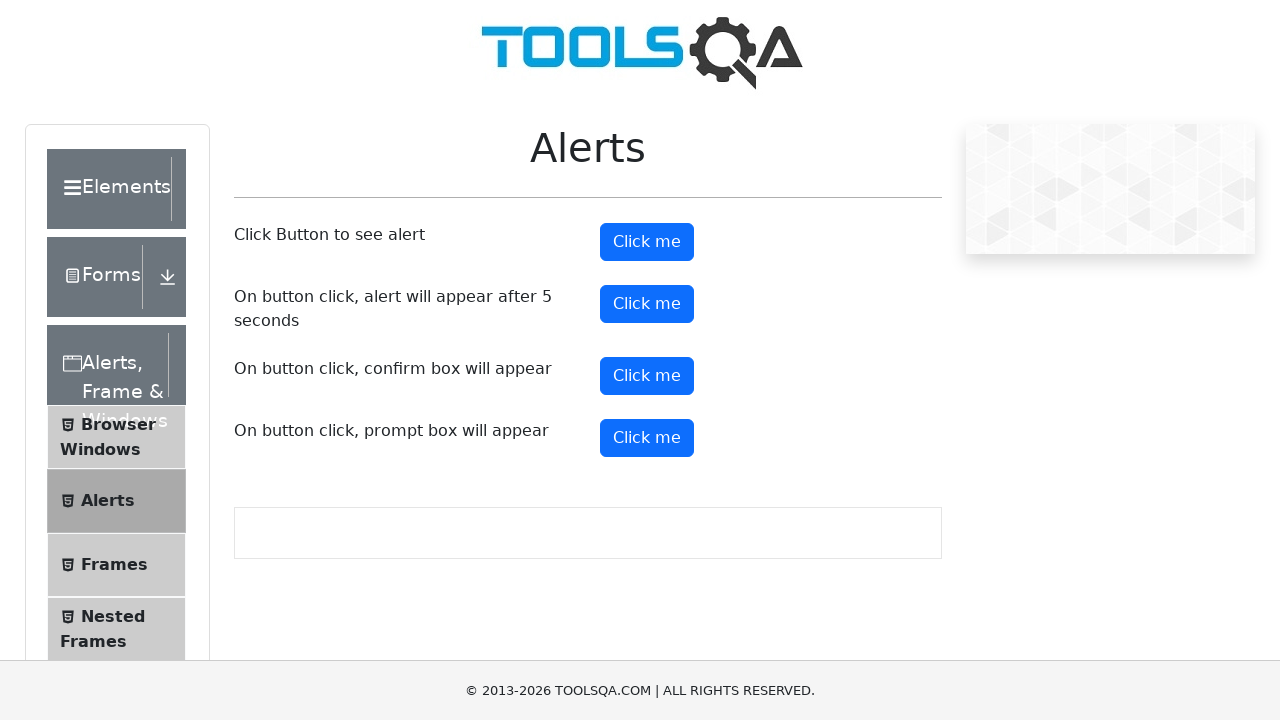

Clicked the first 'Click me' button to trigger an alert
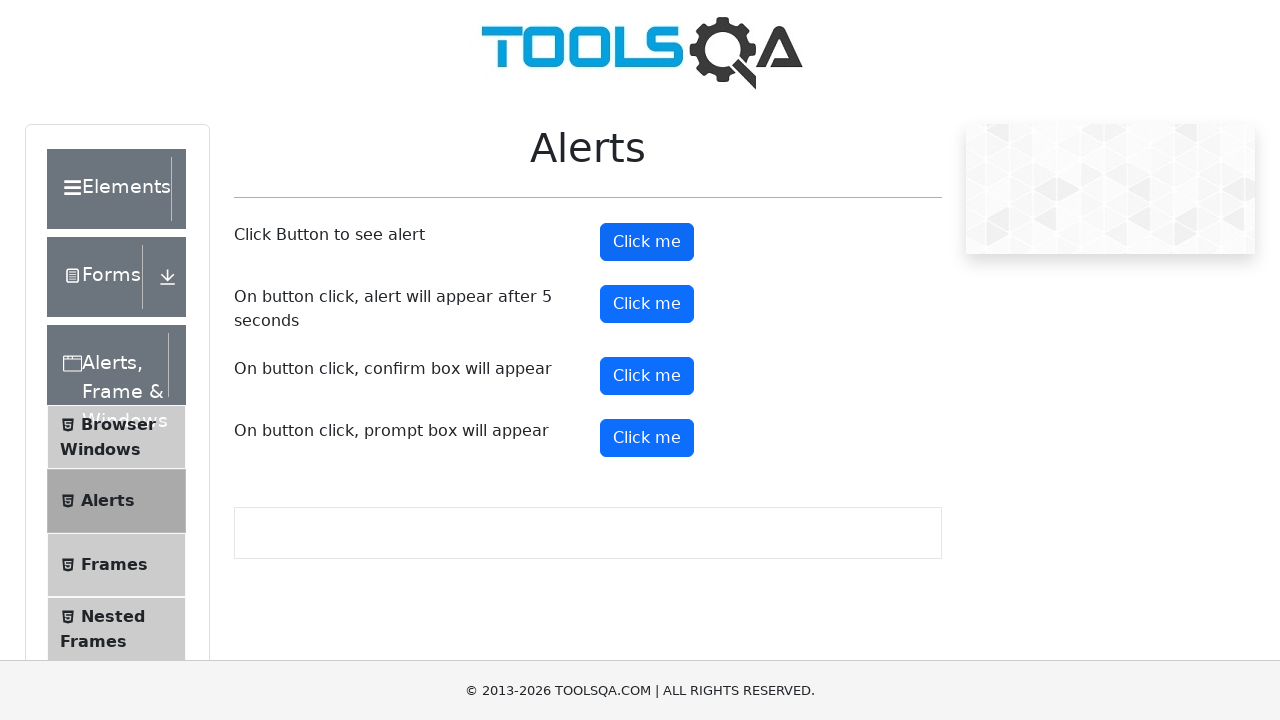

Set up dialog handler to automatically accept alerts
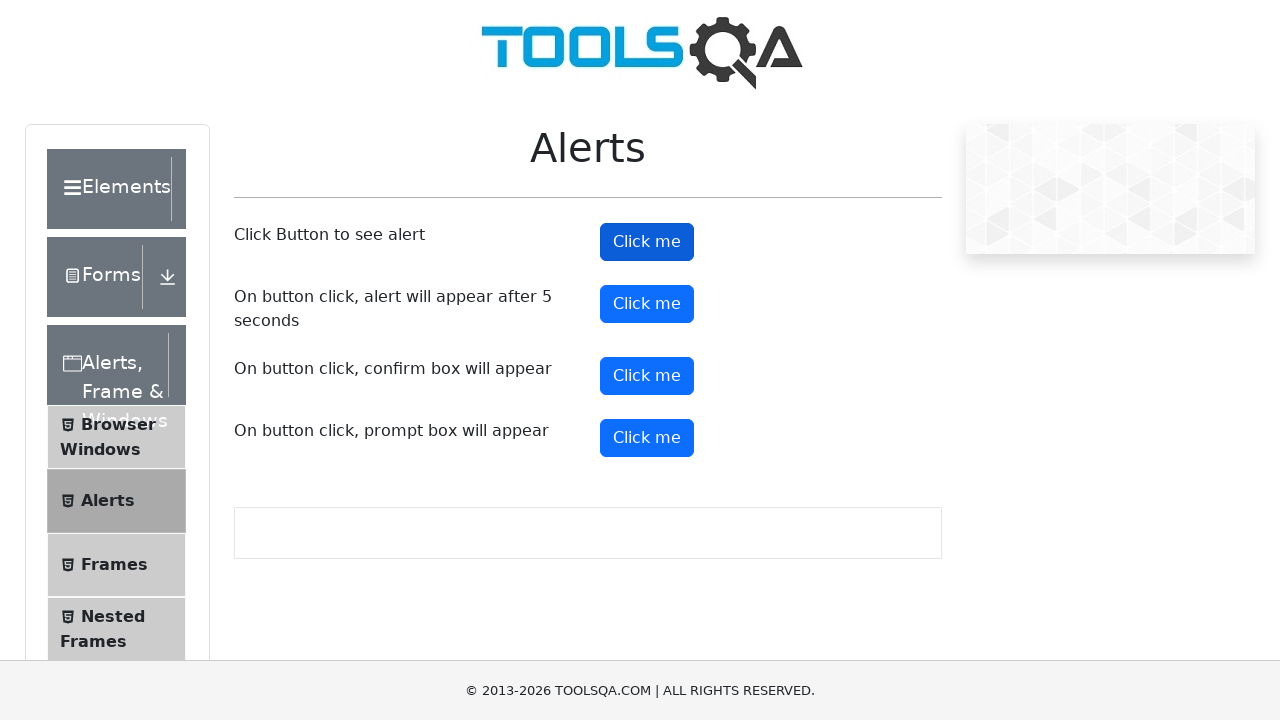

Waited for UI updates after alert acceptance
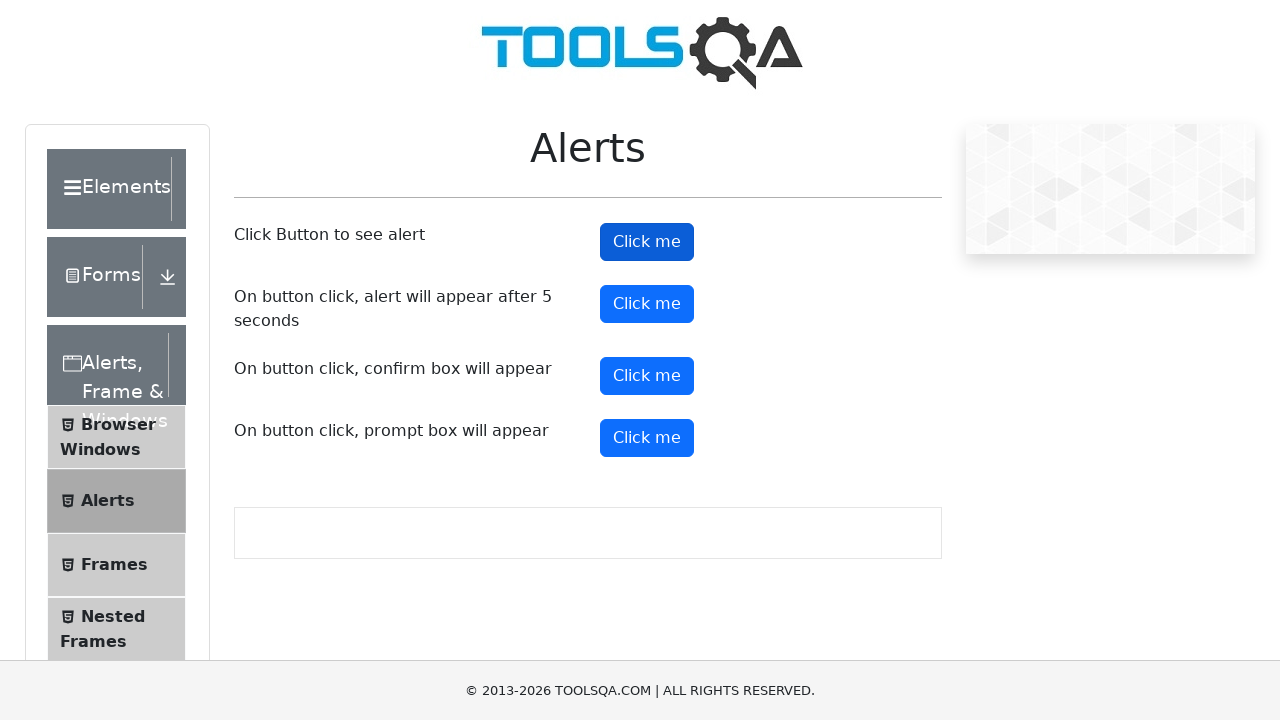

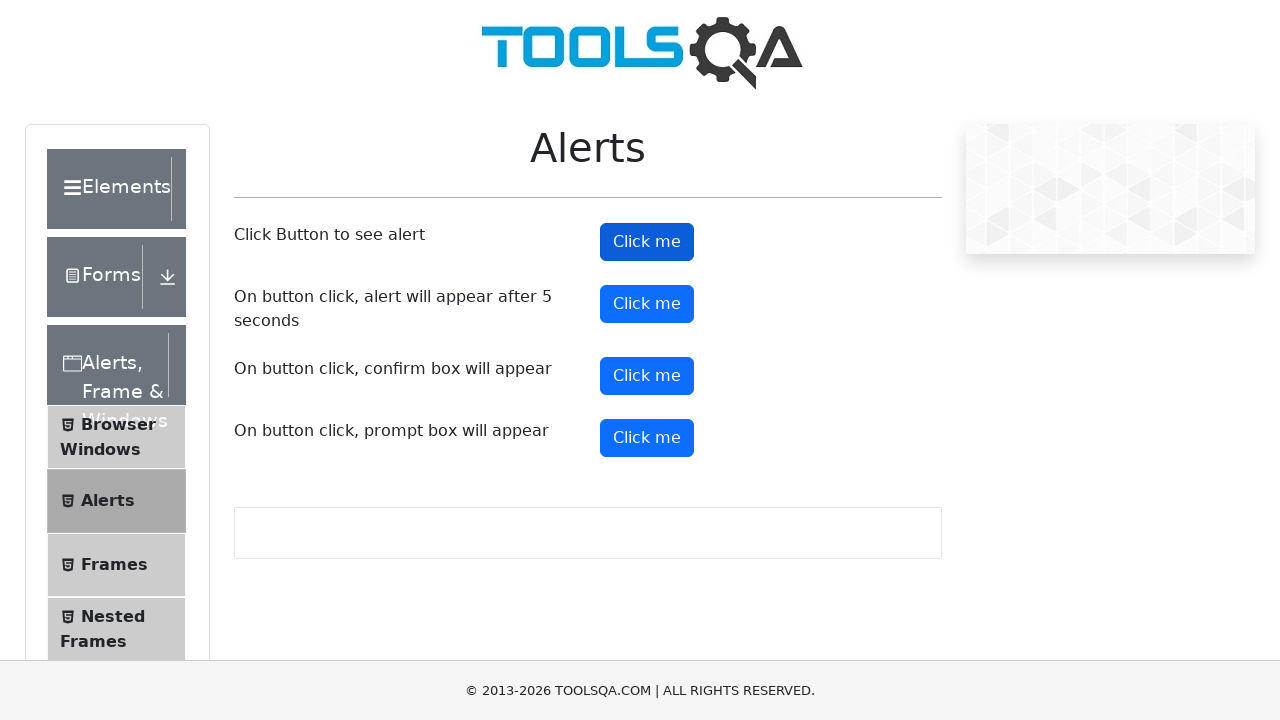